Tests login form validation by submitting without a password and verifying the appropriate error message

Starting URL: https://sakshingp.github.io/assignment/login.html

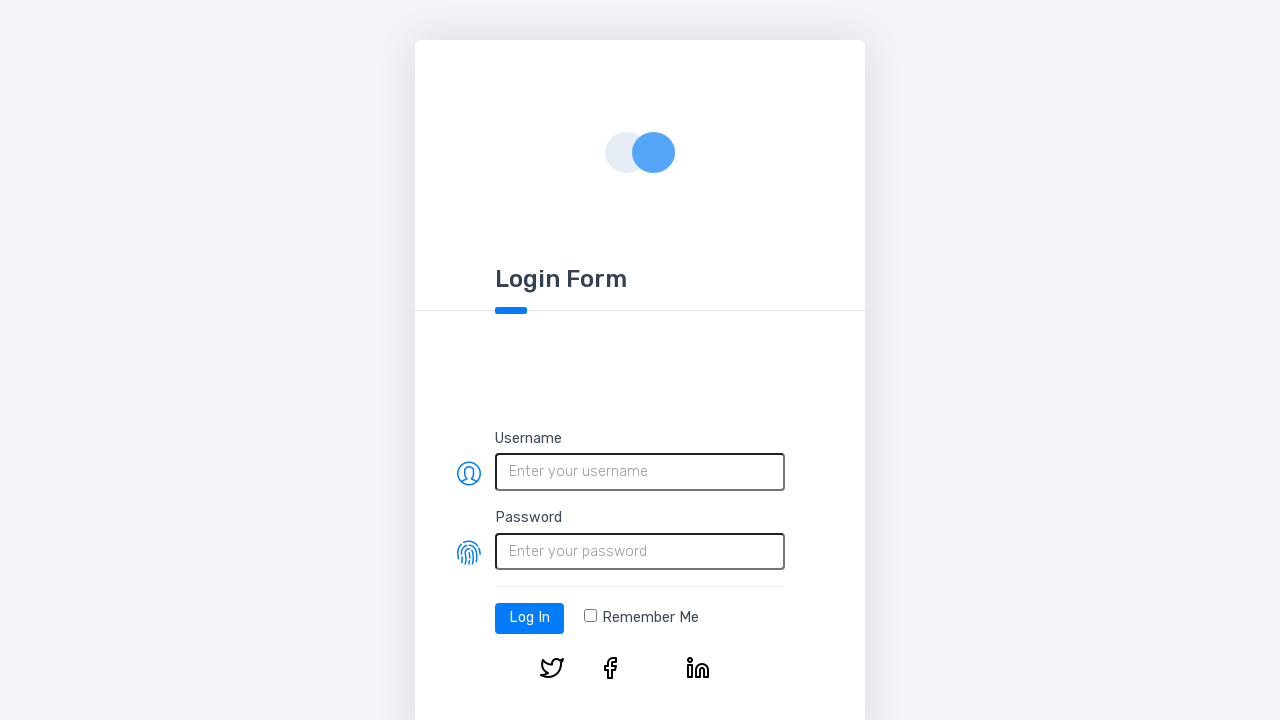

Navigated to login page
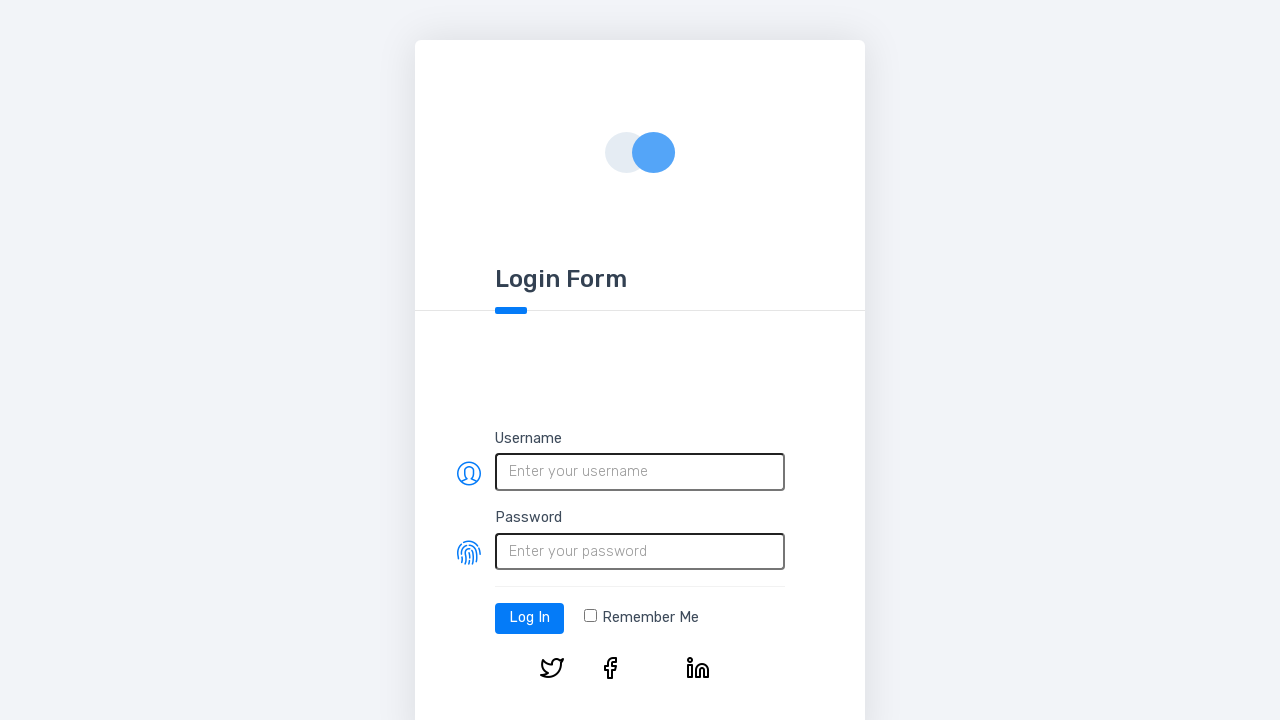

Filled username field with a space character on #username
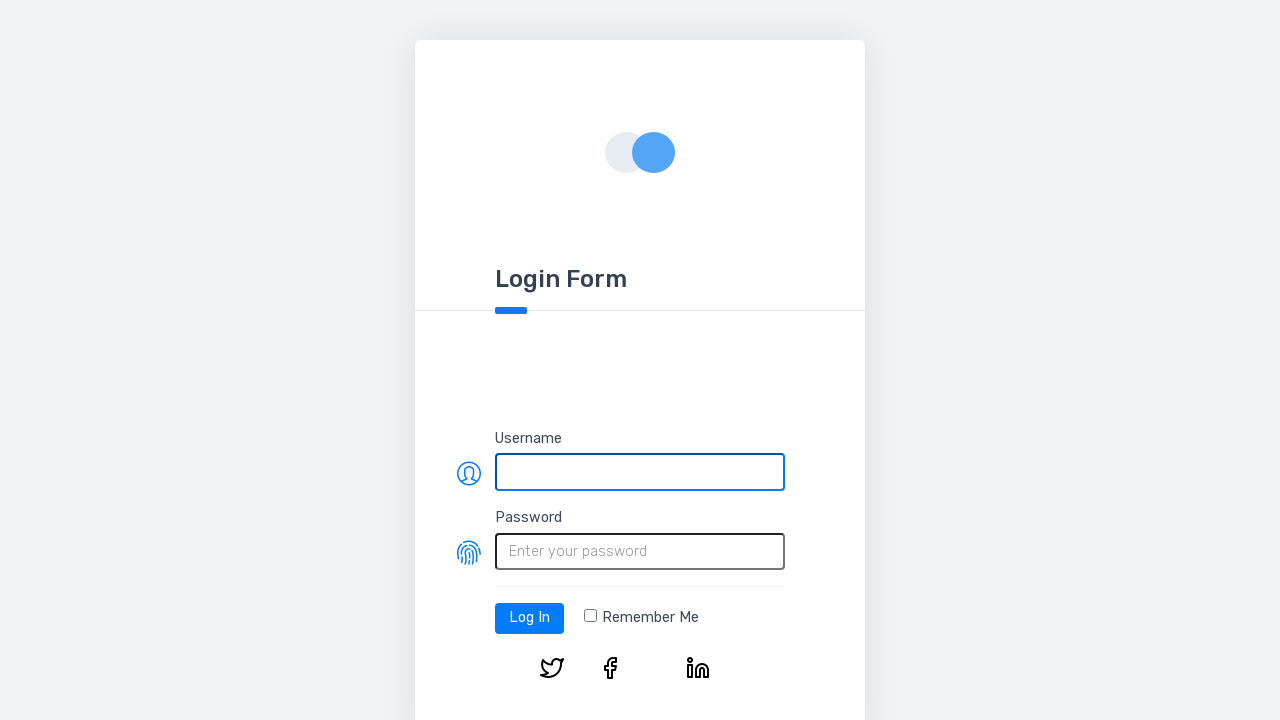

Left password field empty on #password
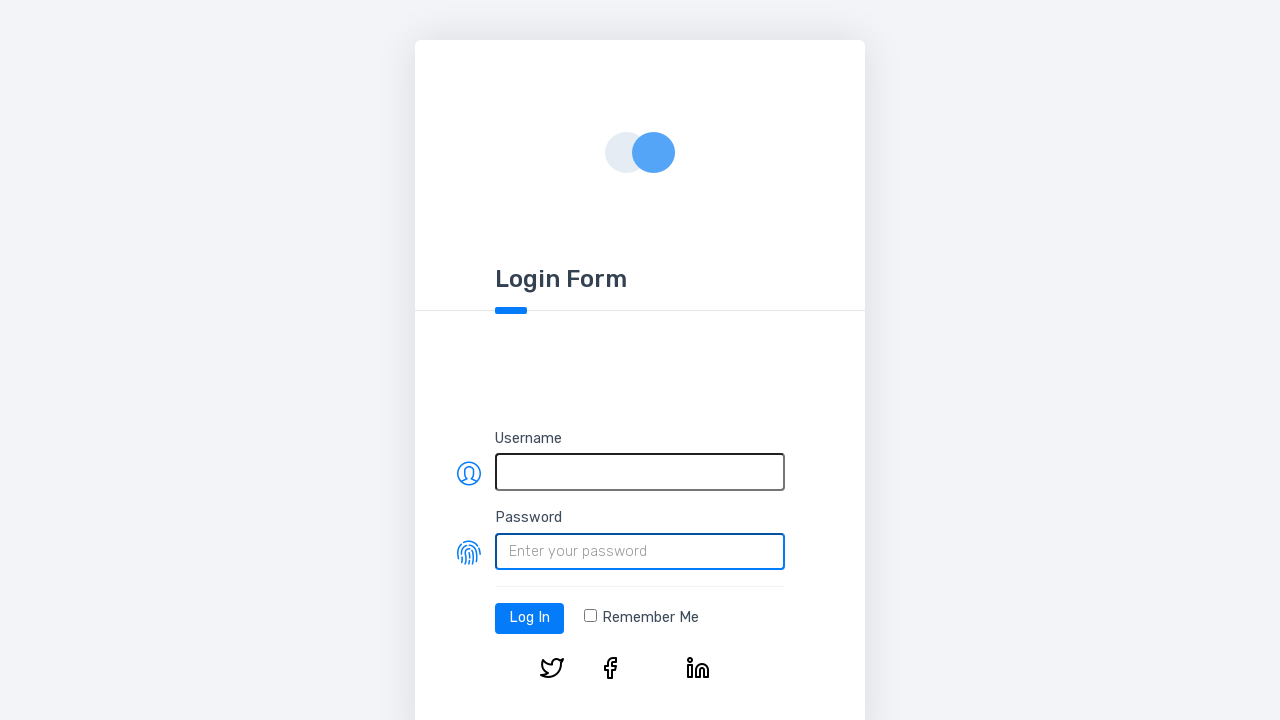

Clicked login button to submit form without password at (530, 618) on #log-in
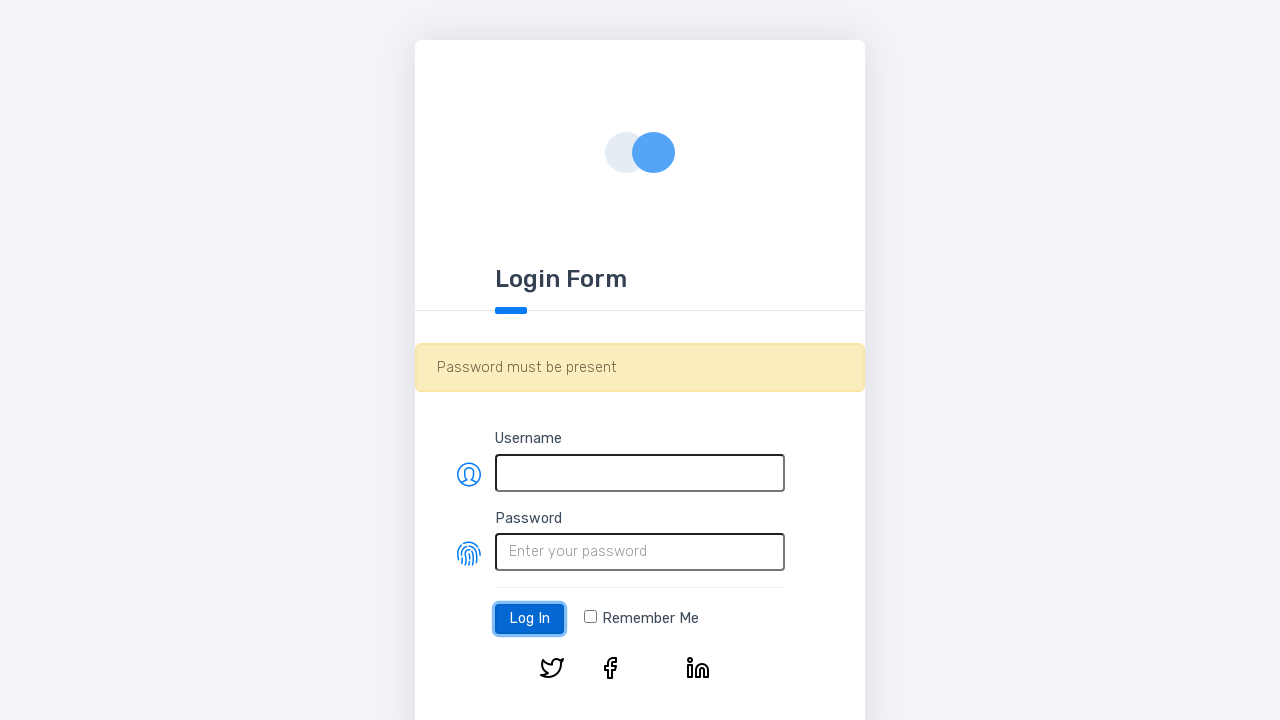

Error message alert appeared
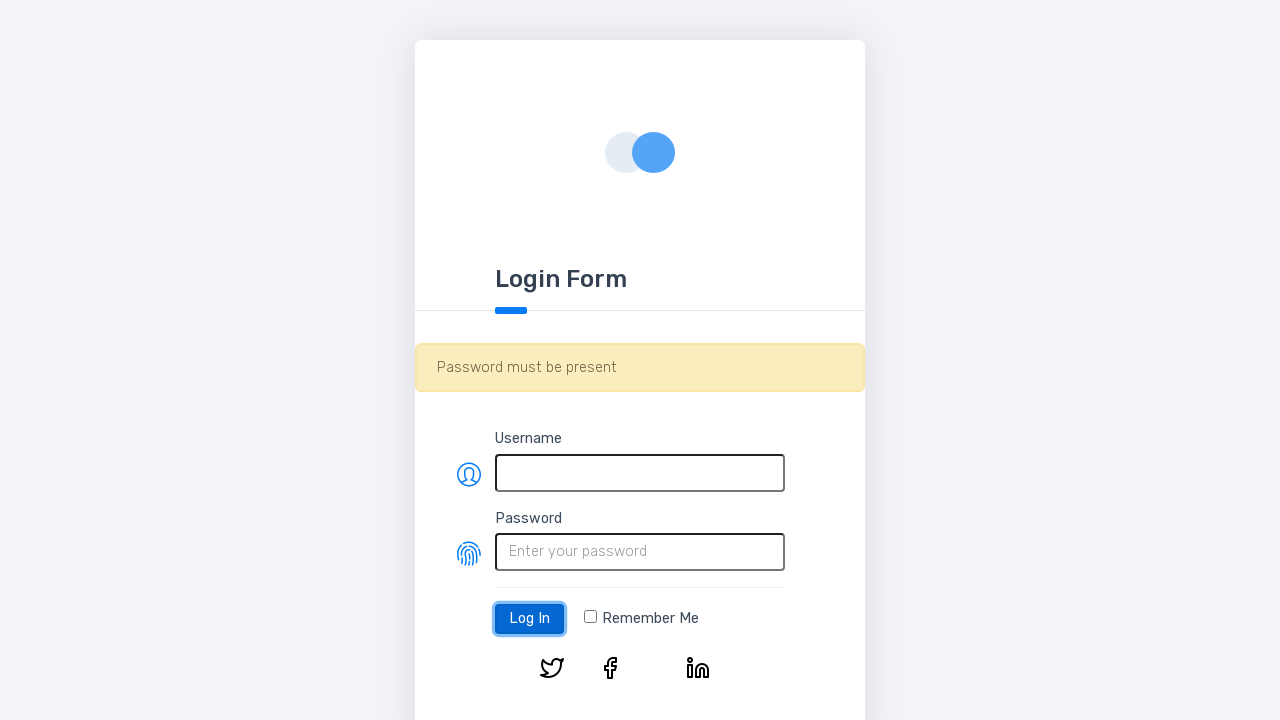

Retrieved error message text
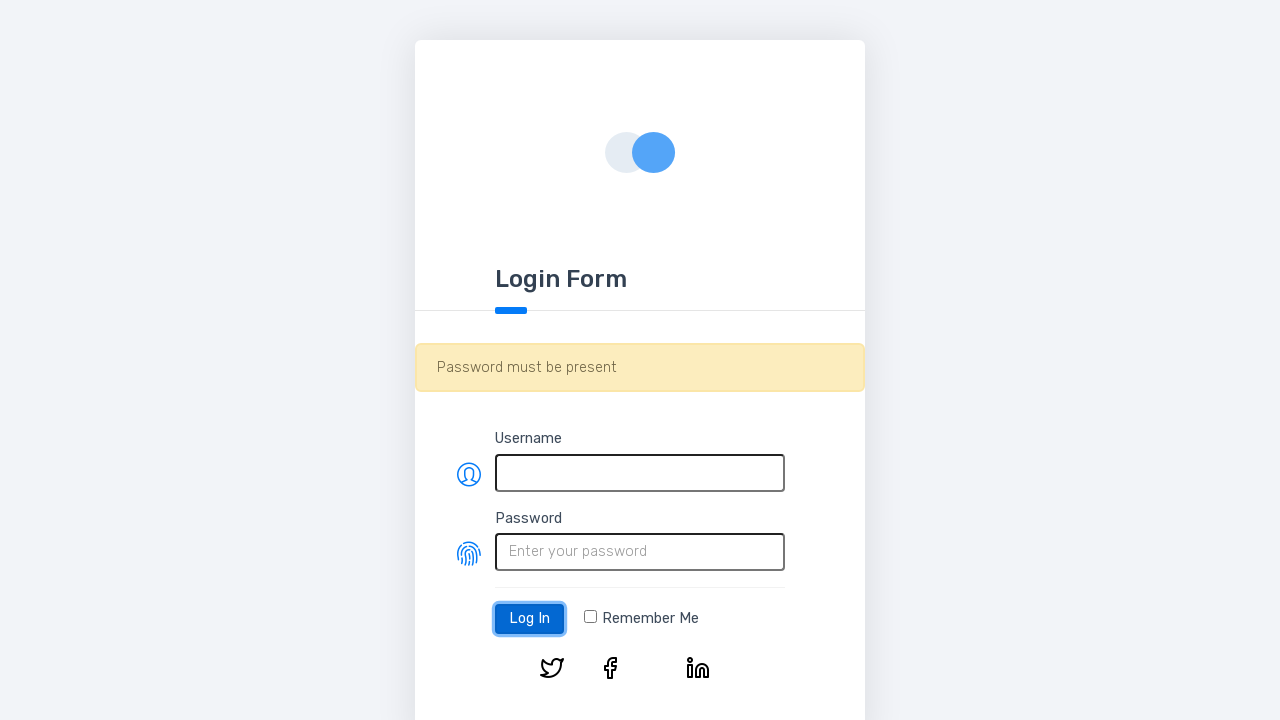

Verified error message contains 'Password must be present'
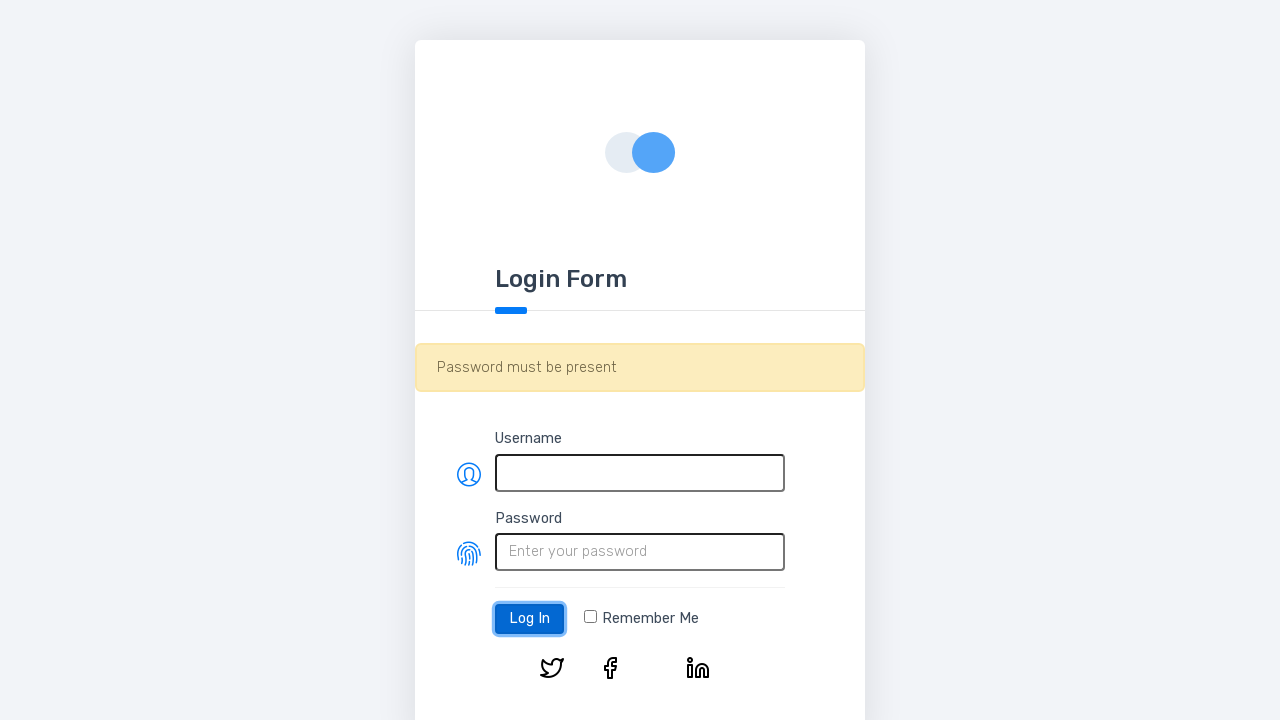

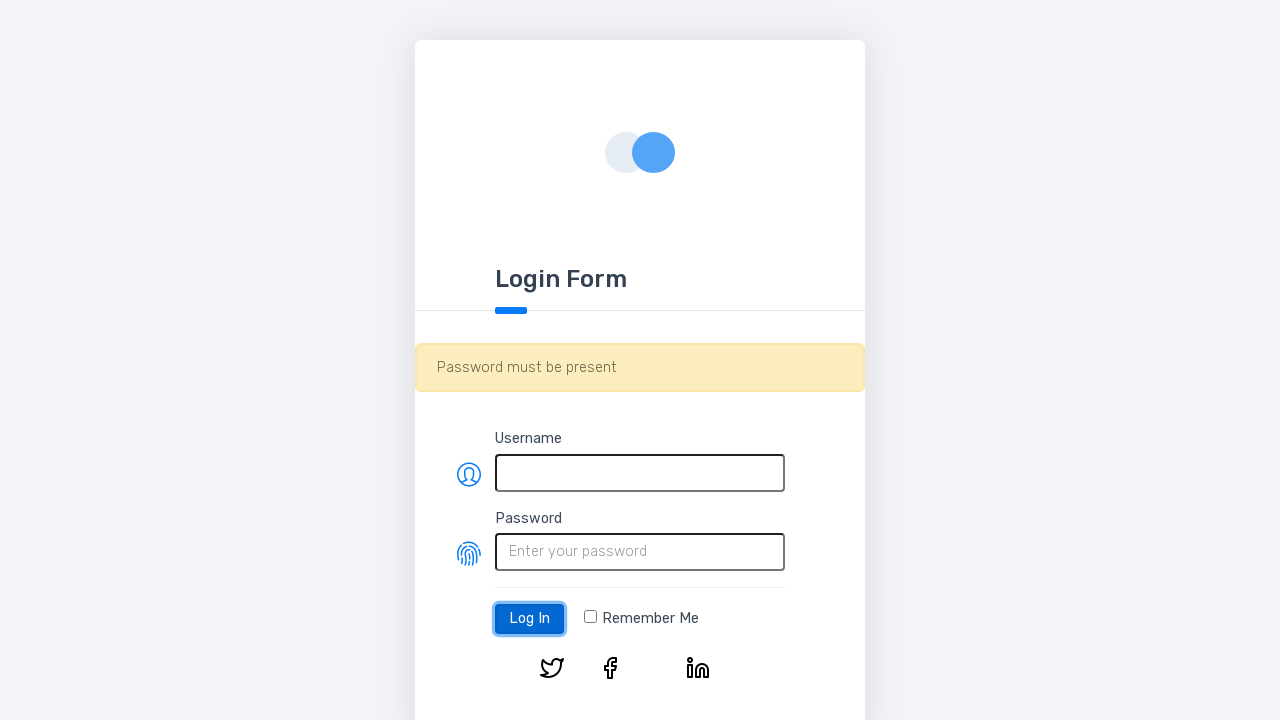